Tests passenger selection dropdown functionality by incrementing adult, child, and infant passenger counts

Starting URL: https://rahulshettyacademy.com/dropdownsPractise/

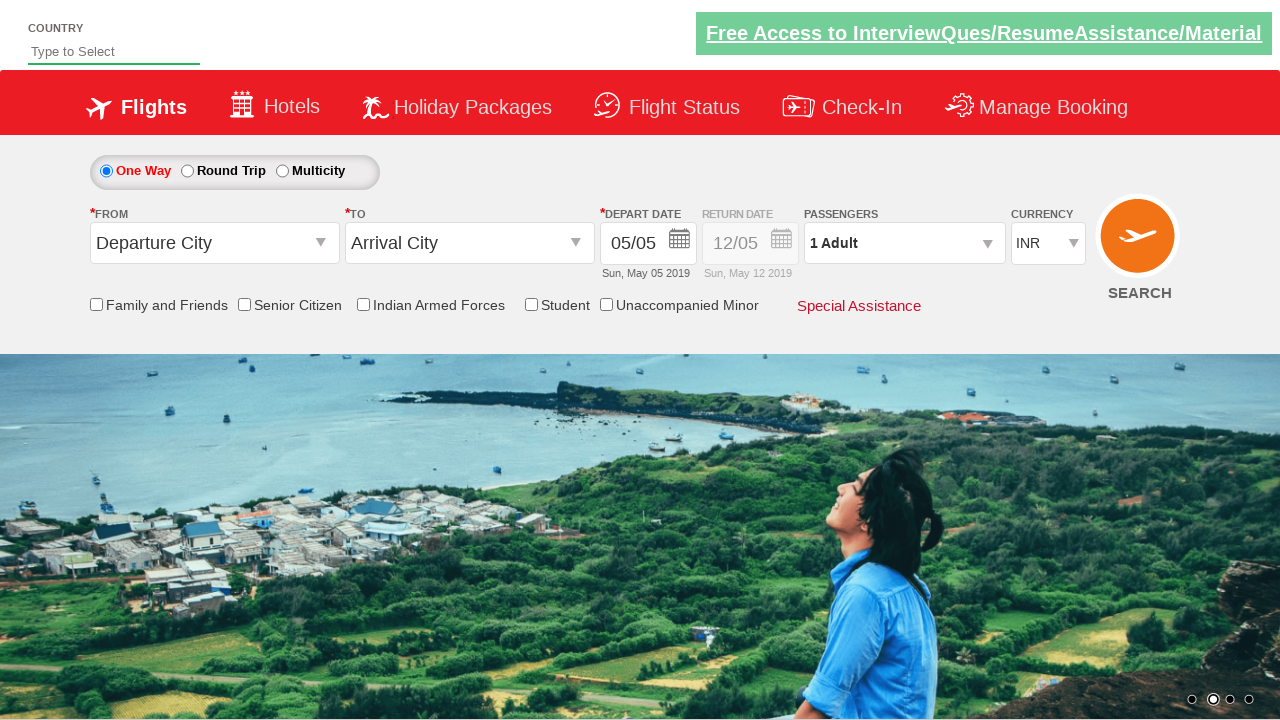

Opened passenger dropdown by clicking passenger info element at (904, 243) on #divpaxinfo
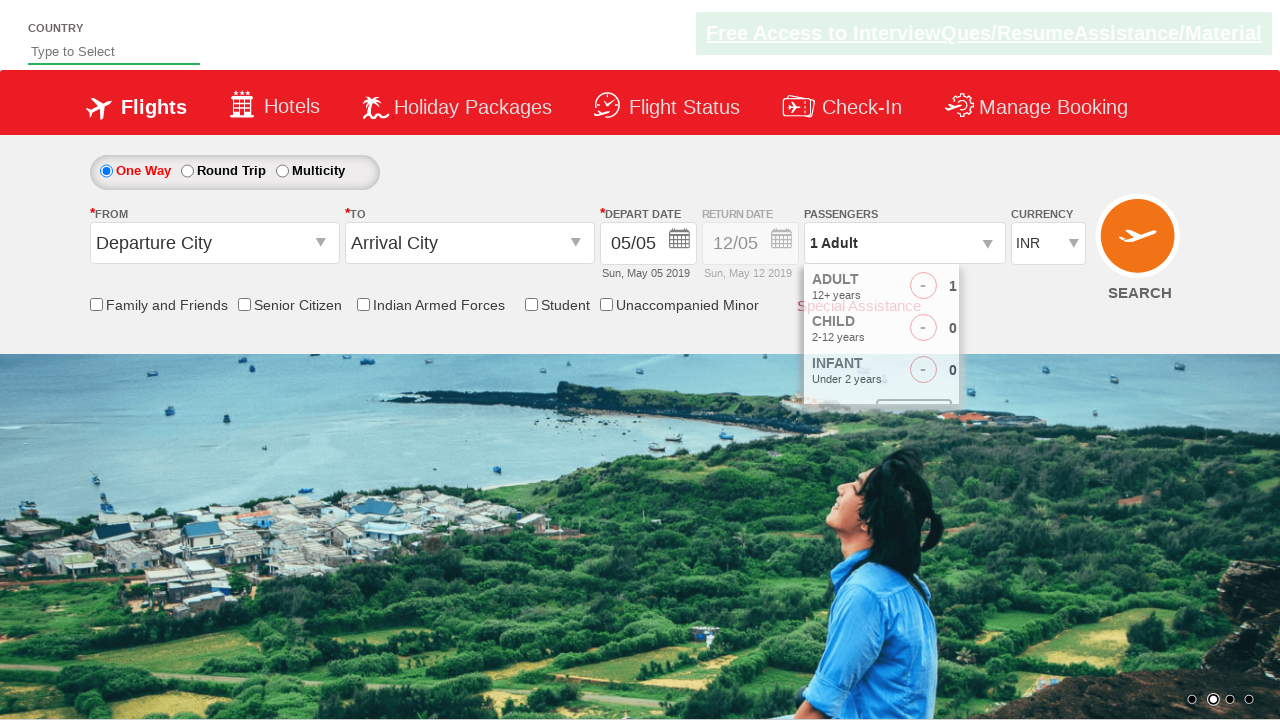

Incremented adult passenger count (iteration 1/4) at (982, 288) on #hrefIncAdt
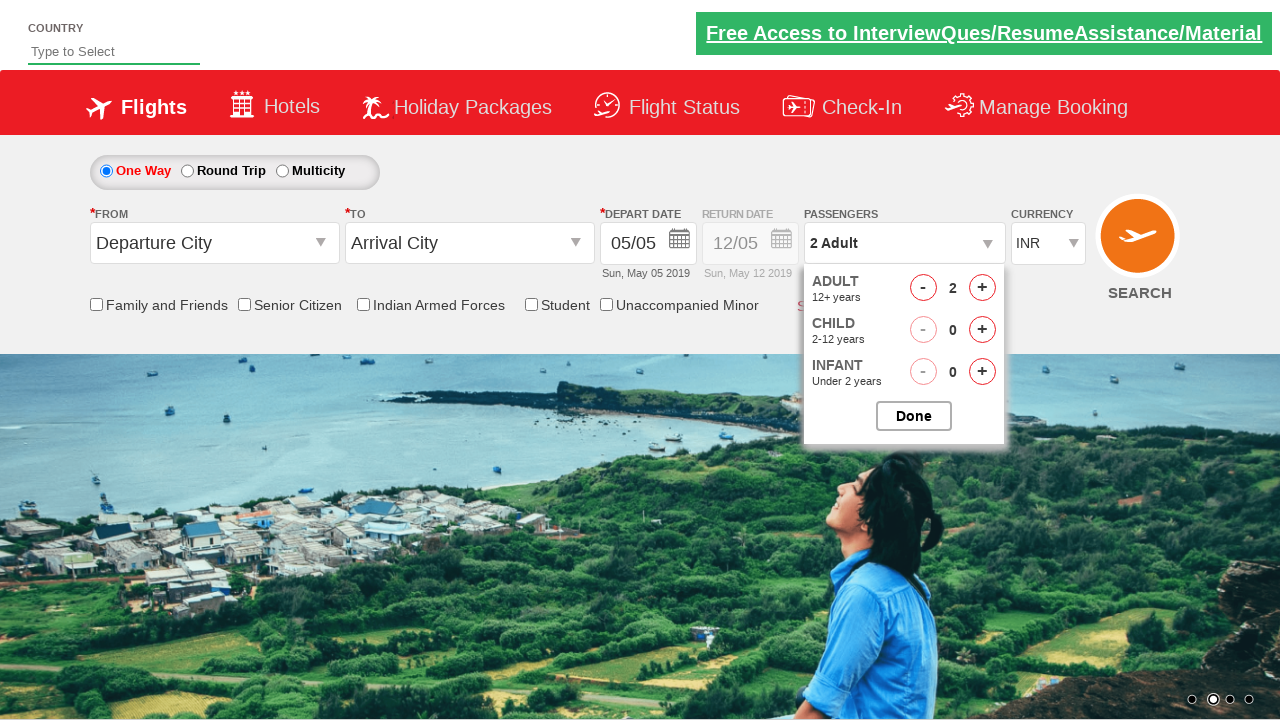

Incremented adult passenger count (iteration 2/4) at (982, 288) on #hrefIncAdt
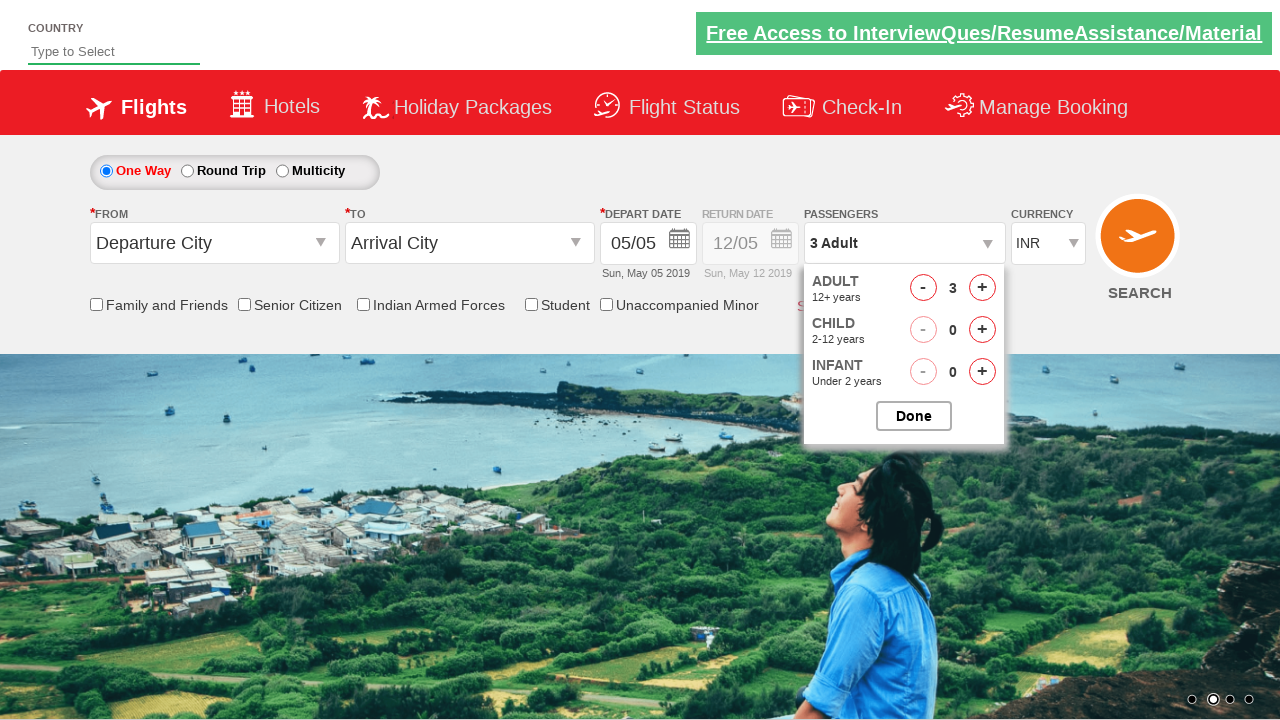

Incremented adult passenger count (iteration 3/4) at (982, 288) on #hrefIncAdt
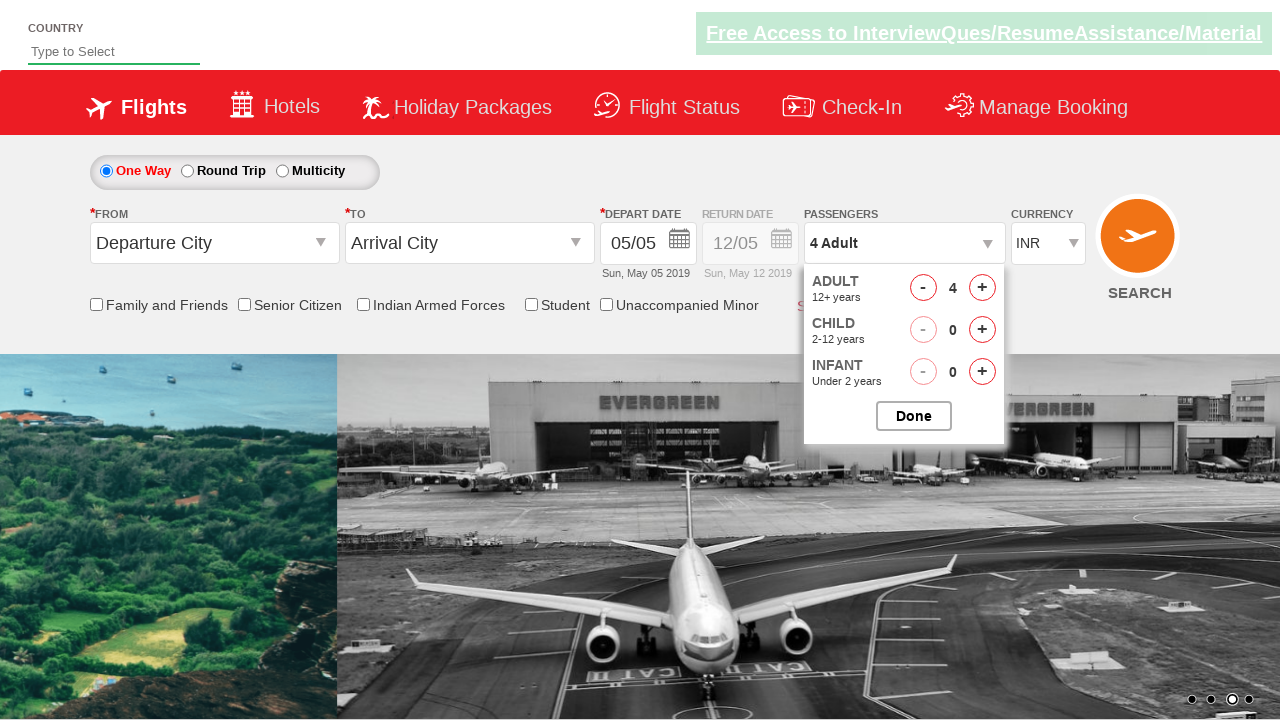

Incremented adult passenger count (iteration 4/4) at (982, 288) on #hrefIncAdt
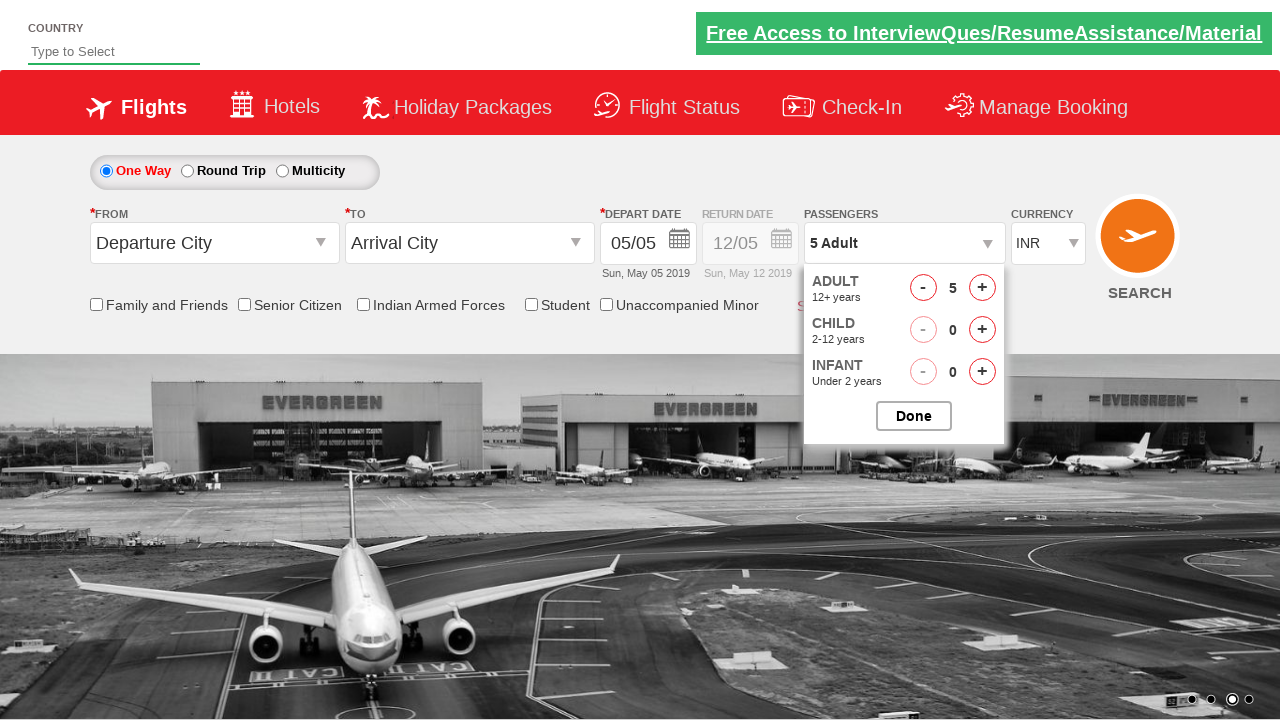

Incremented child passenger count (iteration 1/2) at (982, 330) on #hrefIncChd
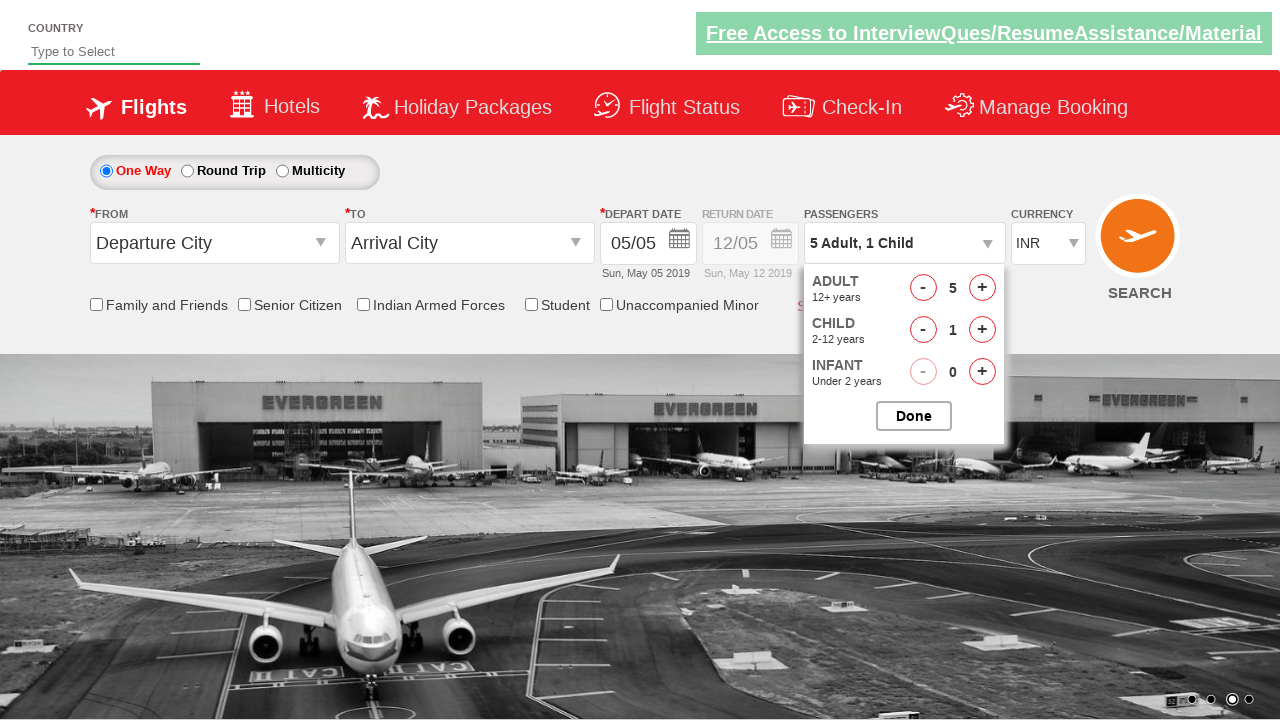

Incremented child passenger count (iteration 2/2) at (982, 330) on #hrefIncChd
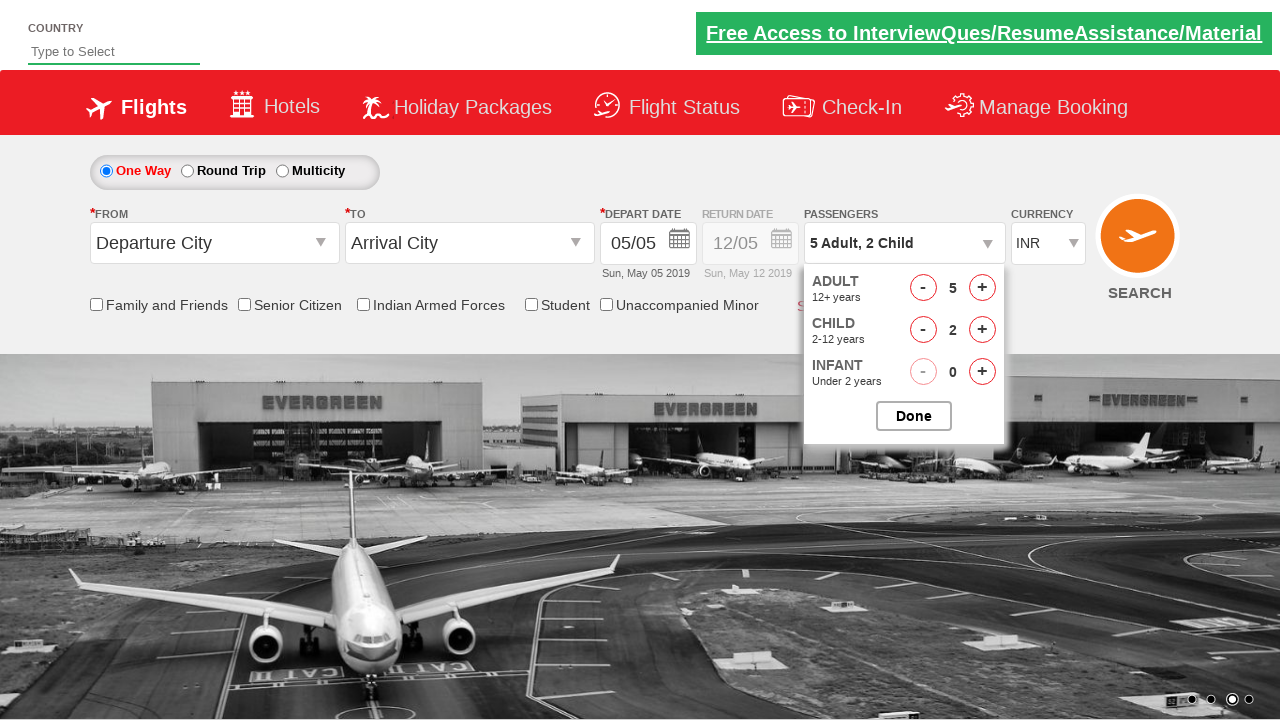

Incremented infant passenger count at (982, 372) on #hrefIncInf
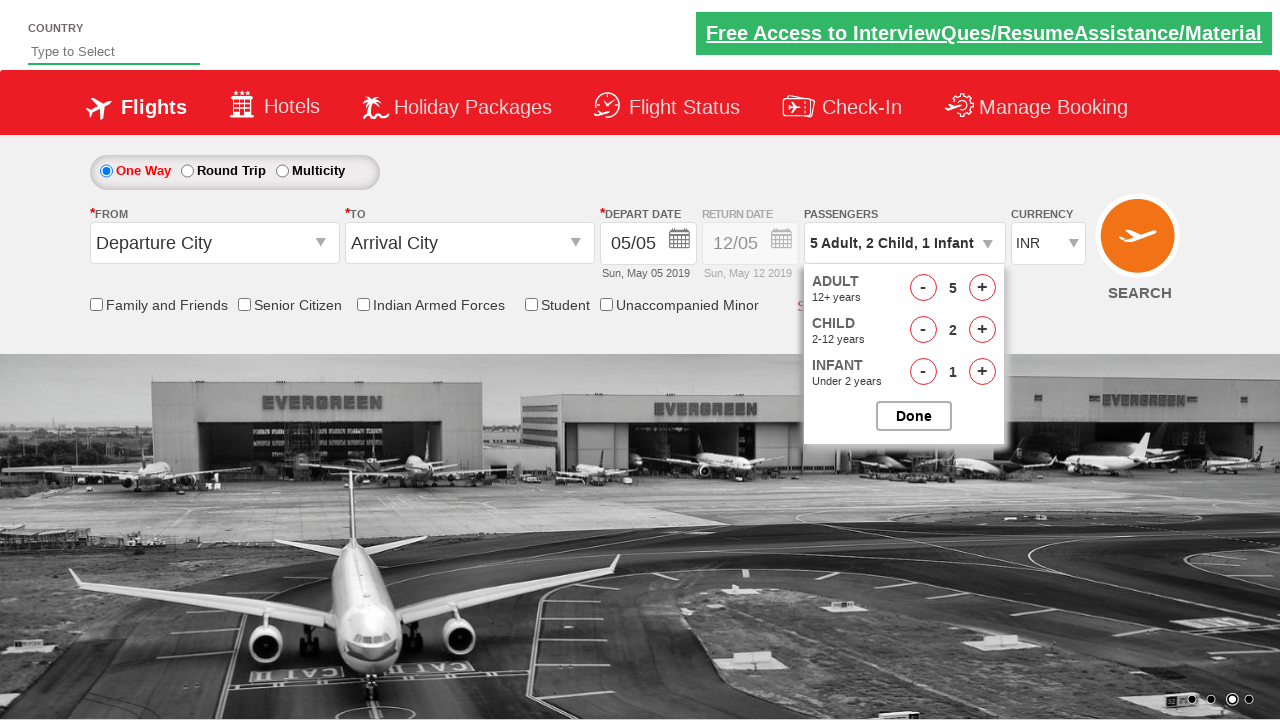

Closed passenger selection dropdown at (914, 416) on input#btnclosepaxoption
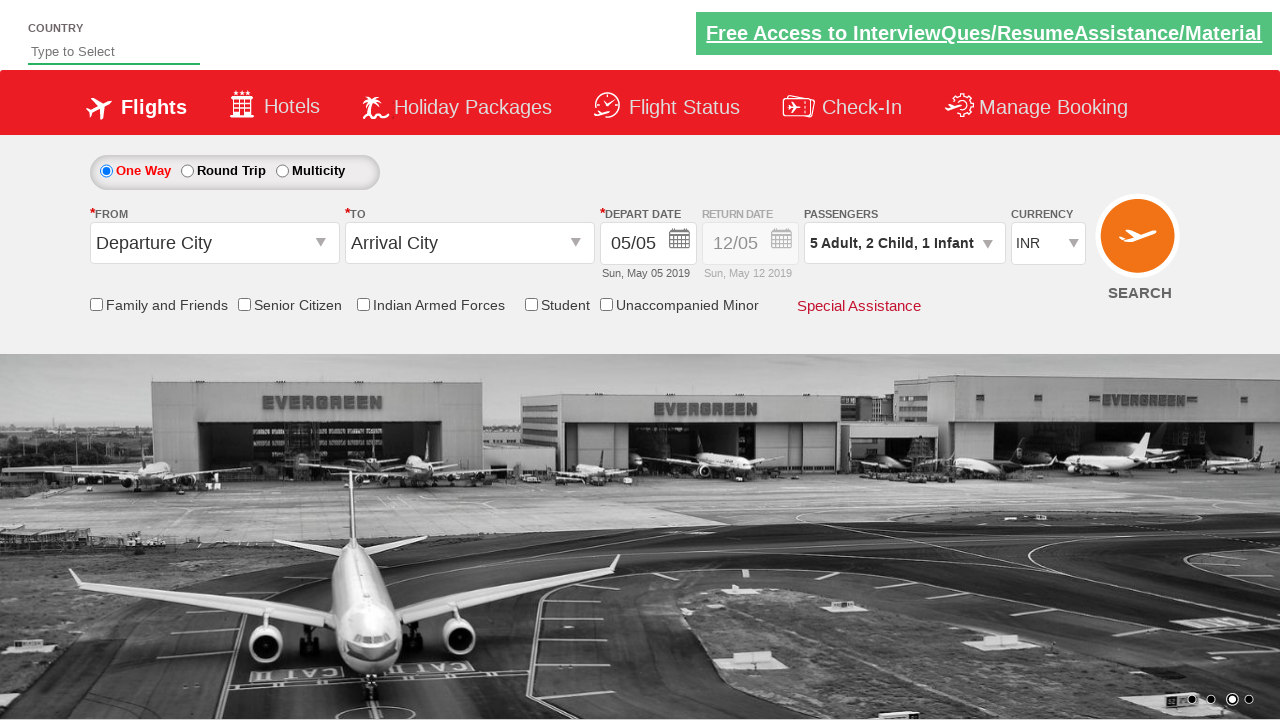

Verified passenger info element is visible with updated counts
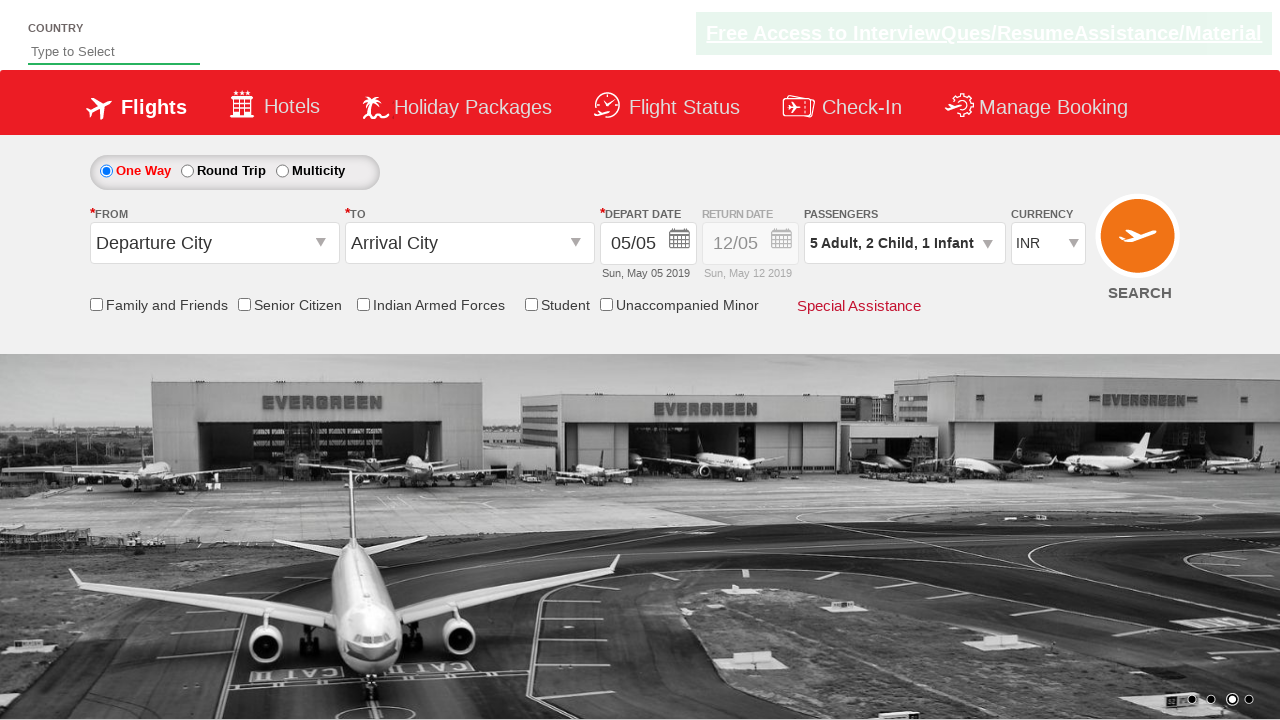

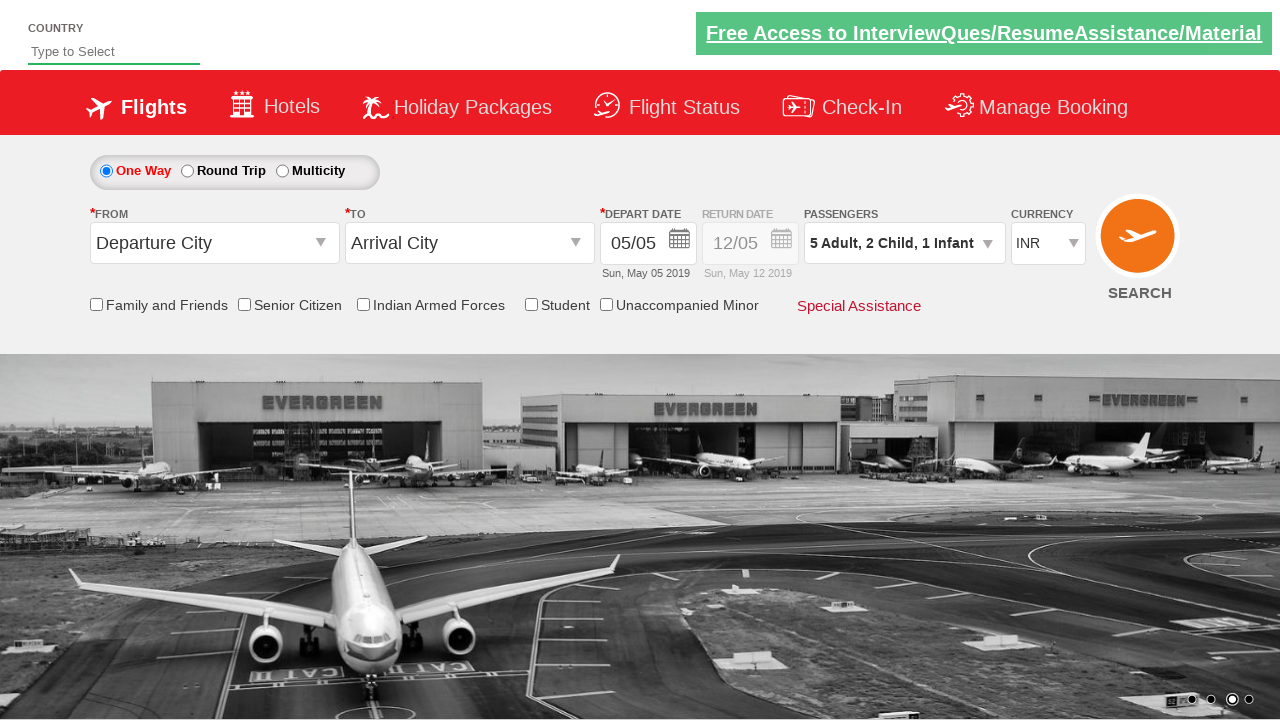